Tests table data validation by scrolling to a fixed header table, extracting numeric values from the 4th column, calculating their sum, and verifying it matches the displayed total amount on the page.

Starting URL: https://rahulshettyacademy.com/AutomationPractice/

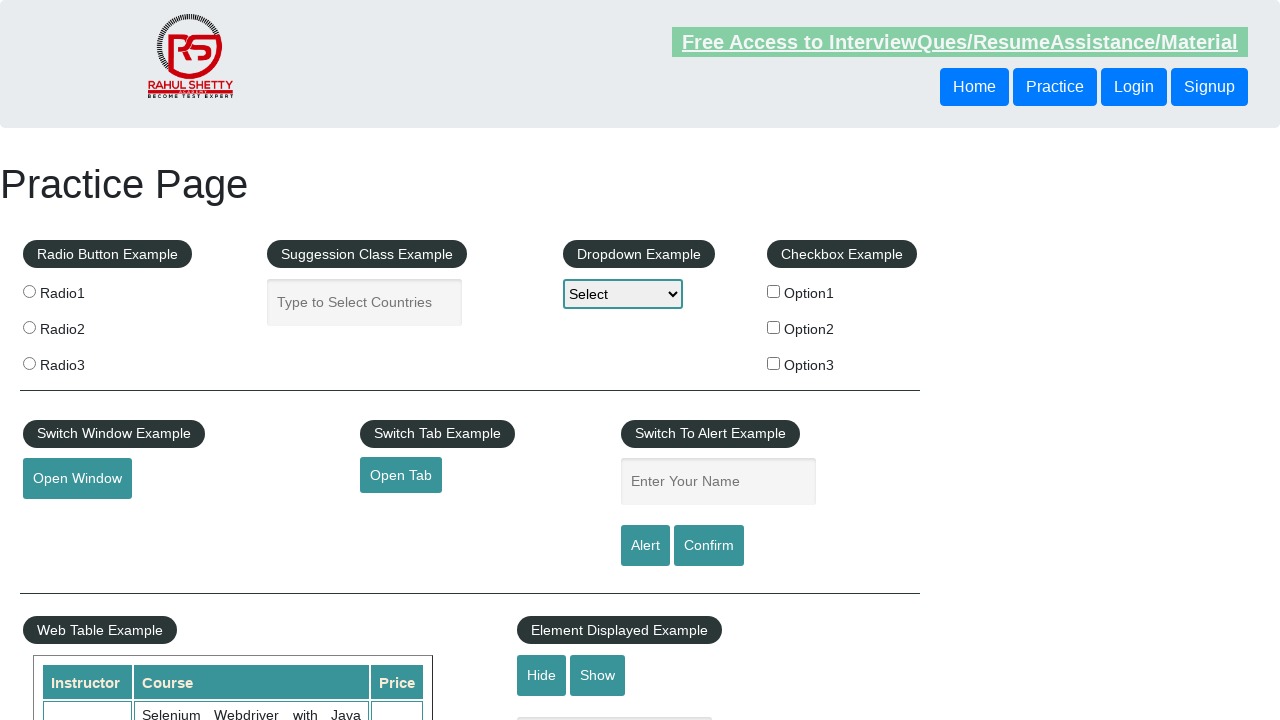

Scrolled down the page by 500 pixels to reveal the table
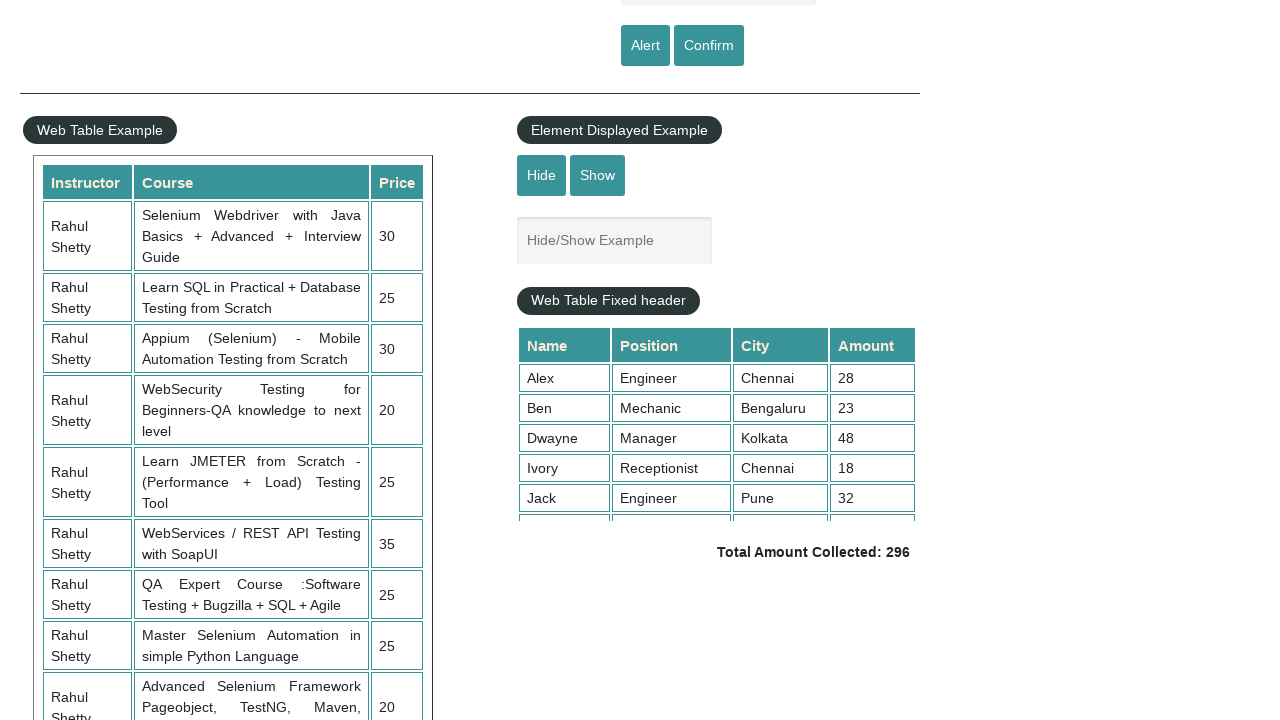

Waited 1 second for the page to settle
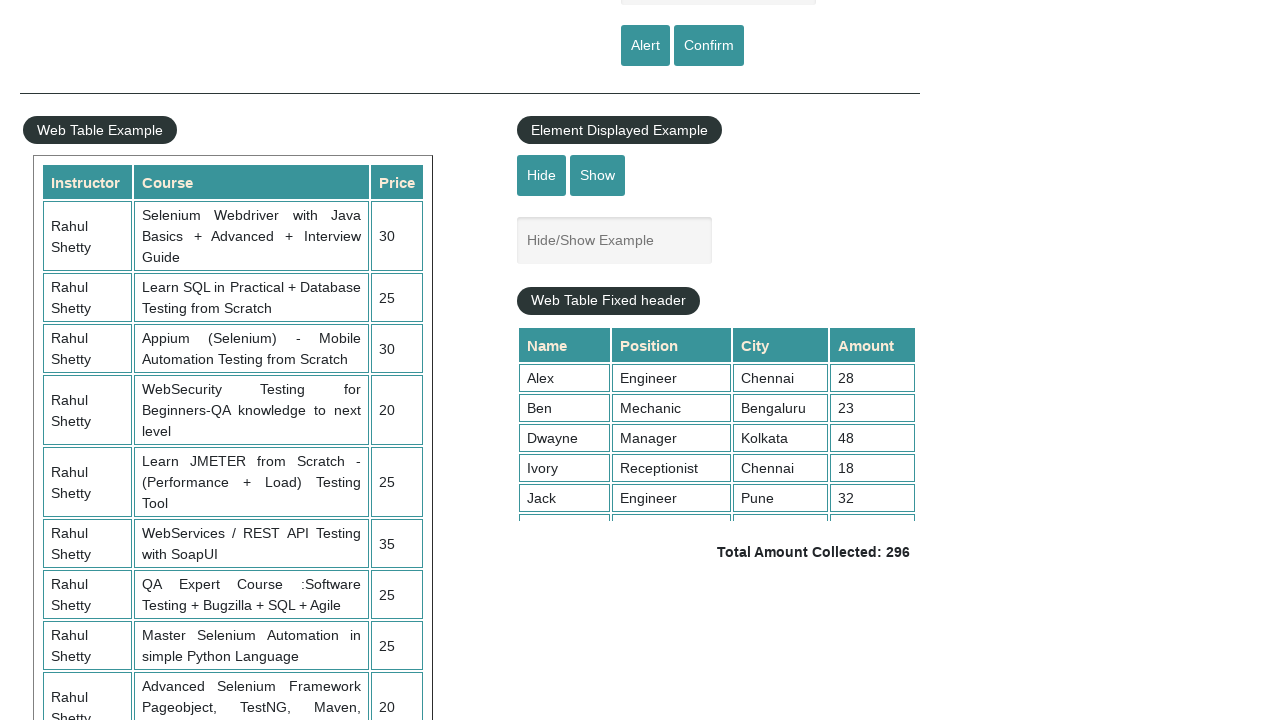

Scrolled within the table container to load all data
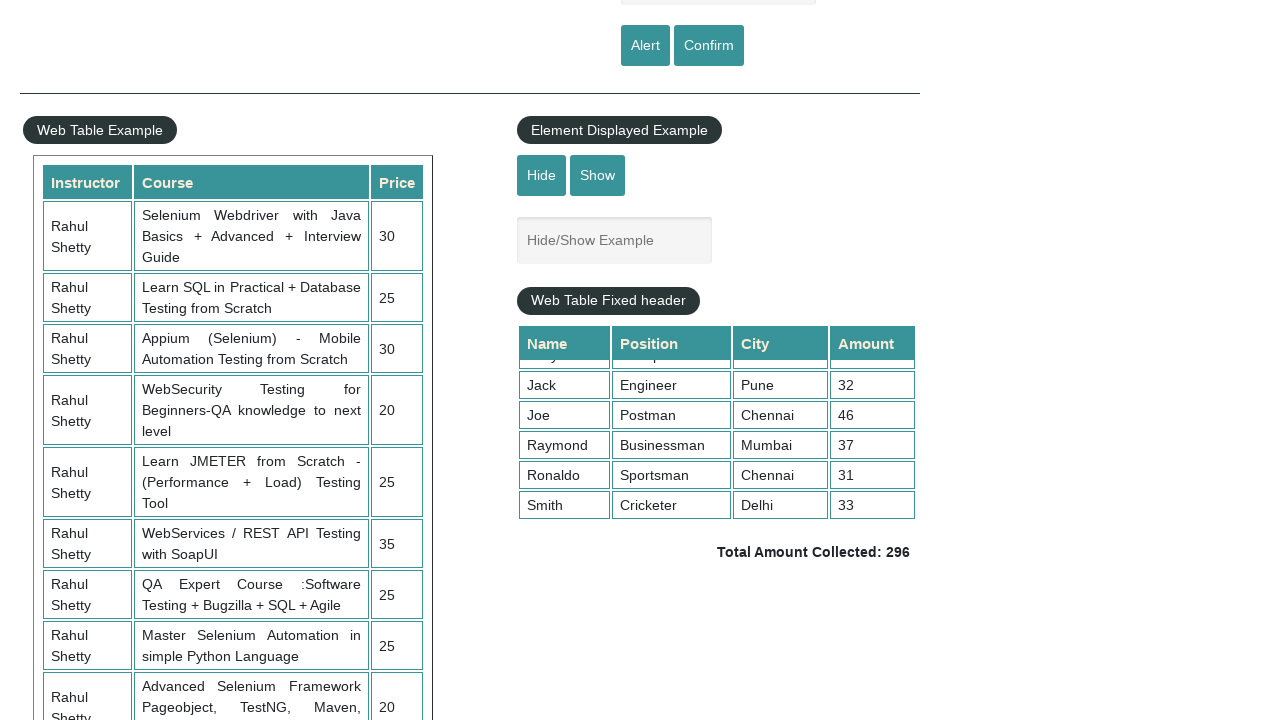

Waited for the table 4th column content to be visible
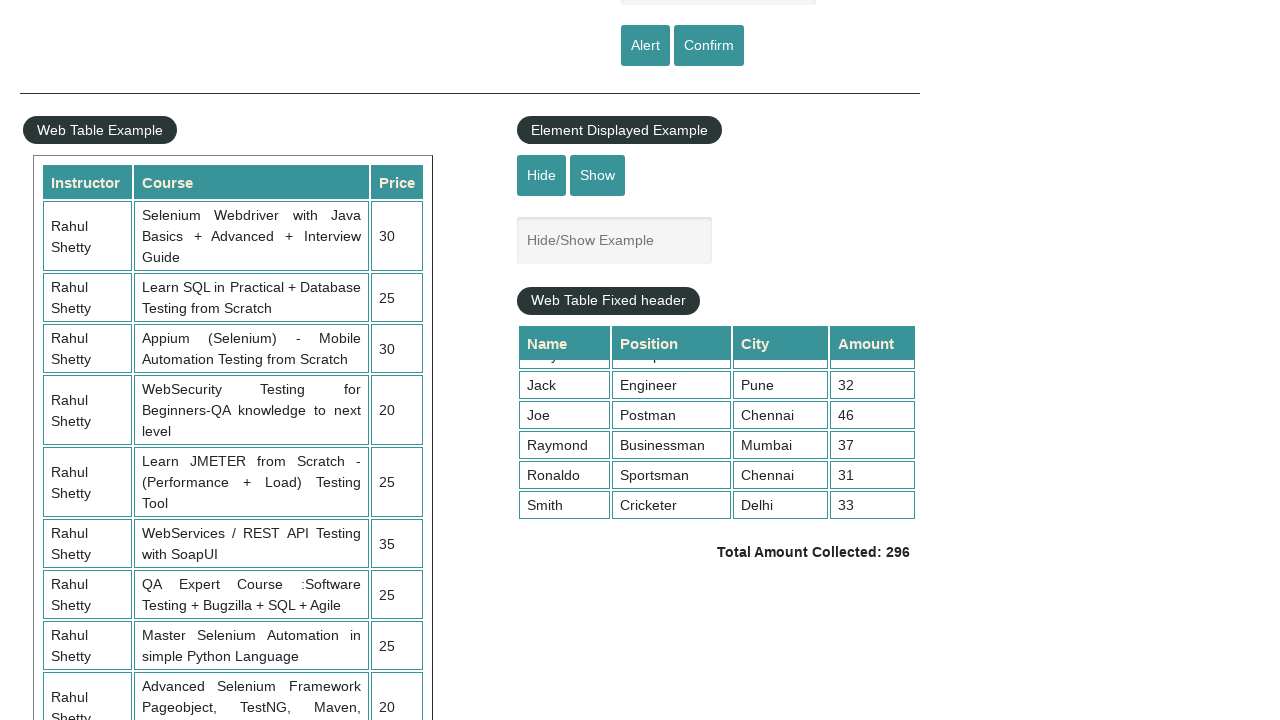

Extracted 9 numeric values from the 4th column of the table
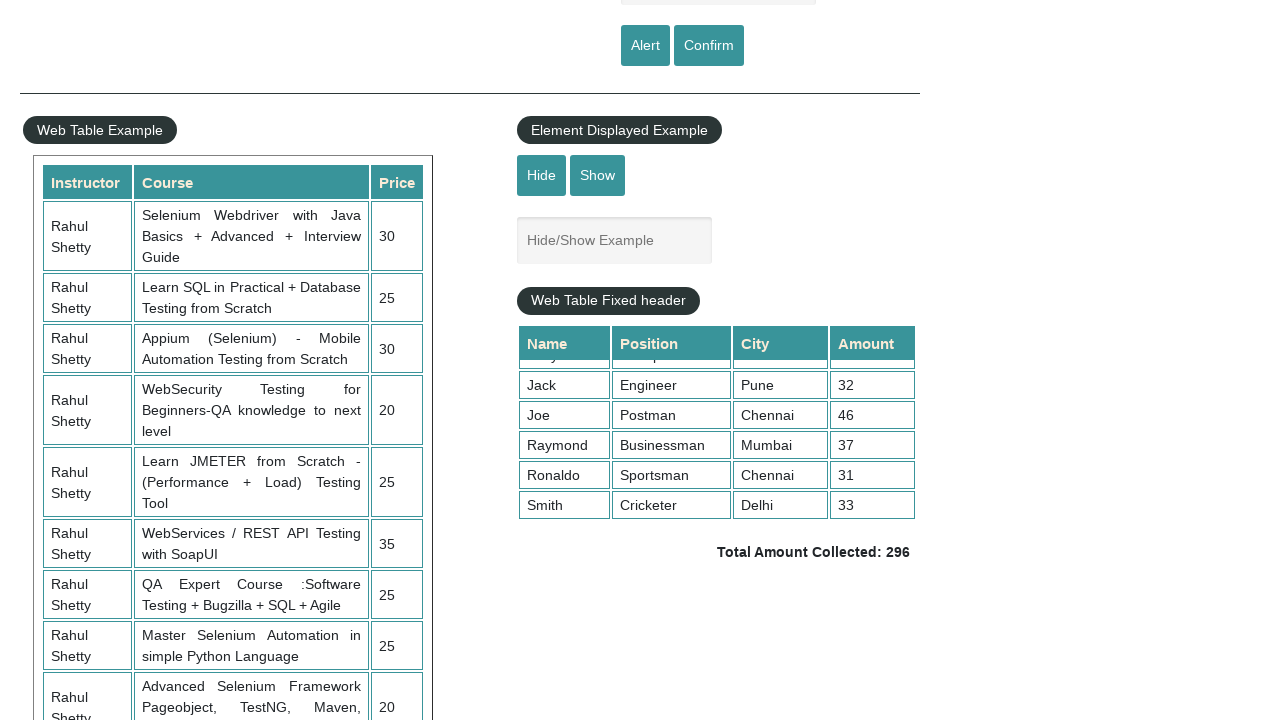

Calculated sum of extracted values: 296
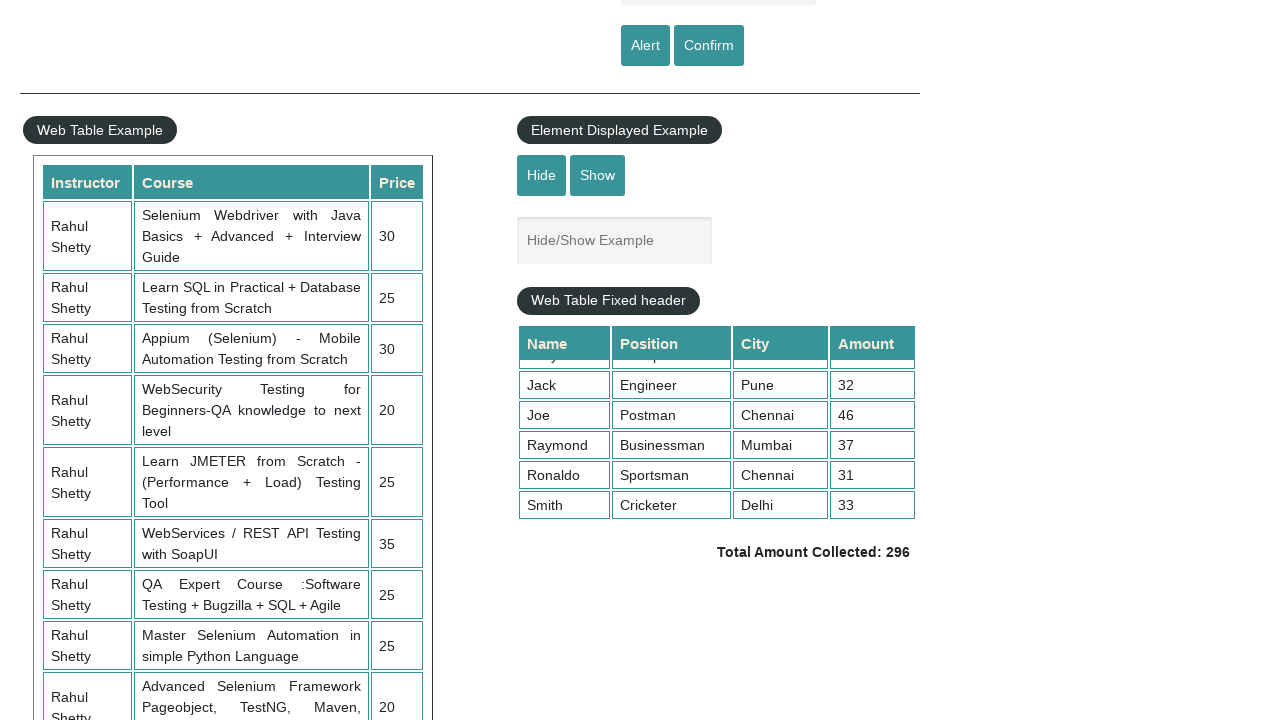

Retrieved the displayed total amount from the page
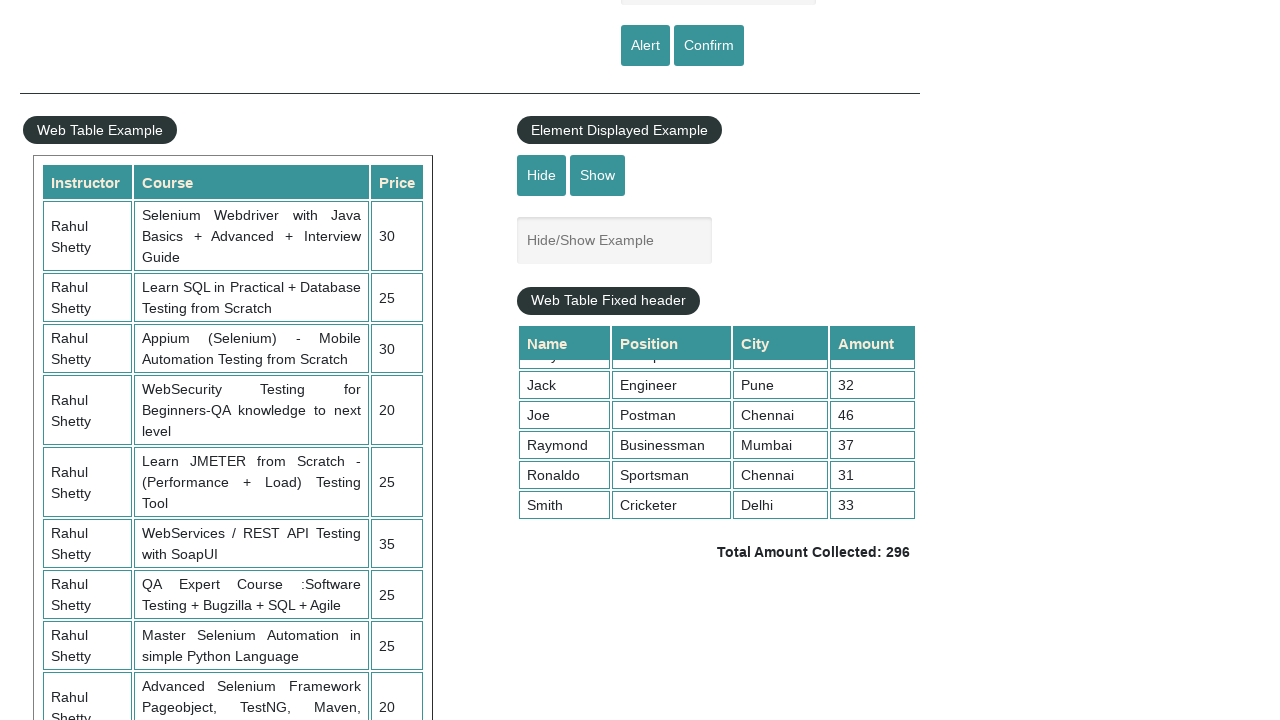

Parsed displayed total amount: 296
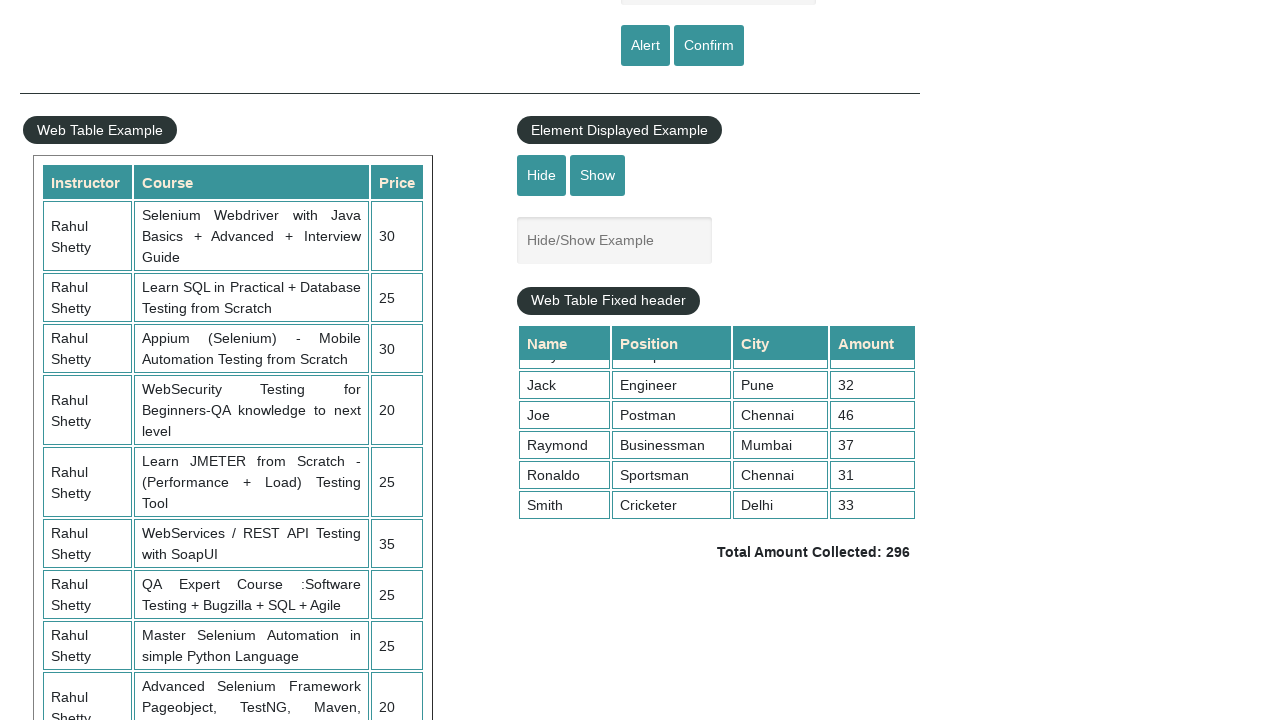

Verified that calculated sum (296) matches displayed total (296)
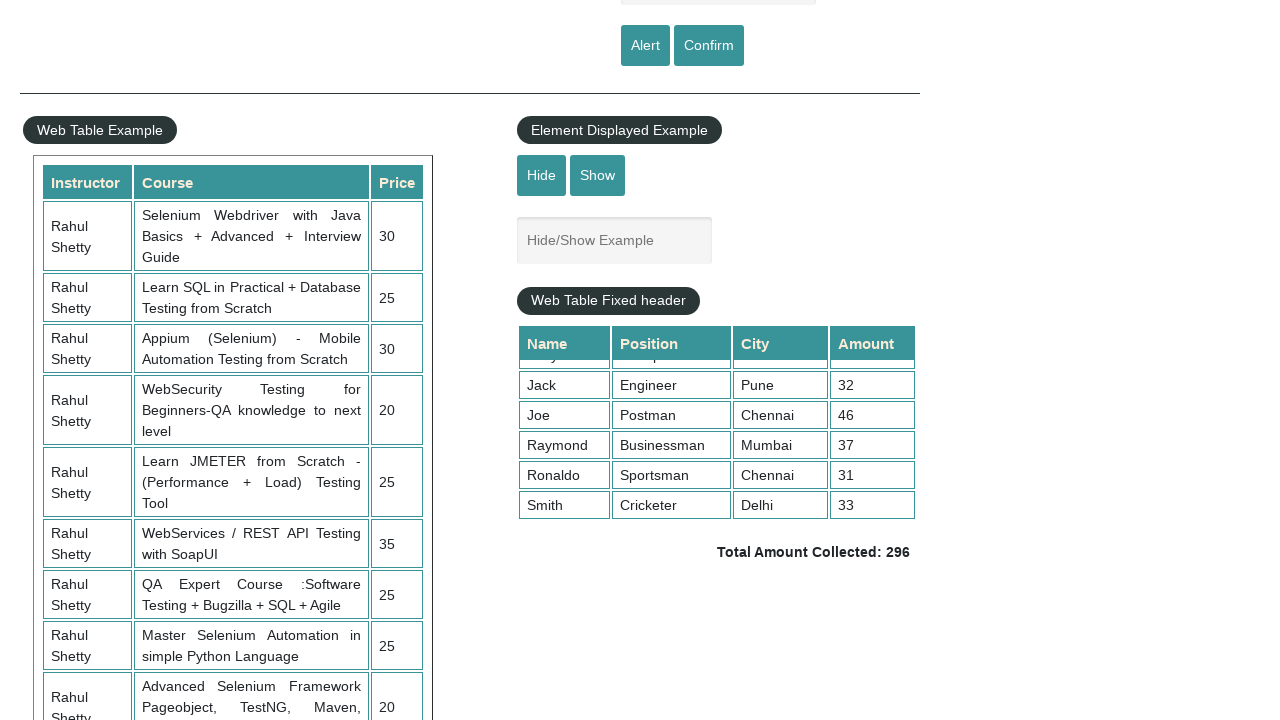

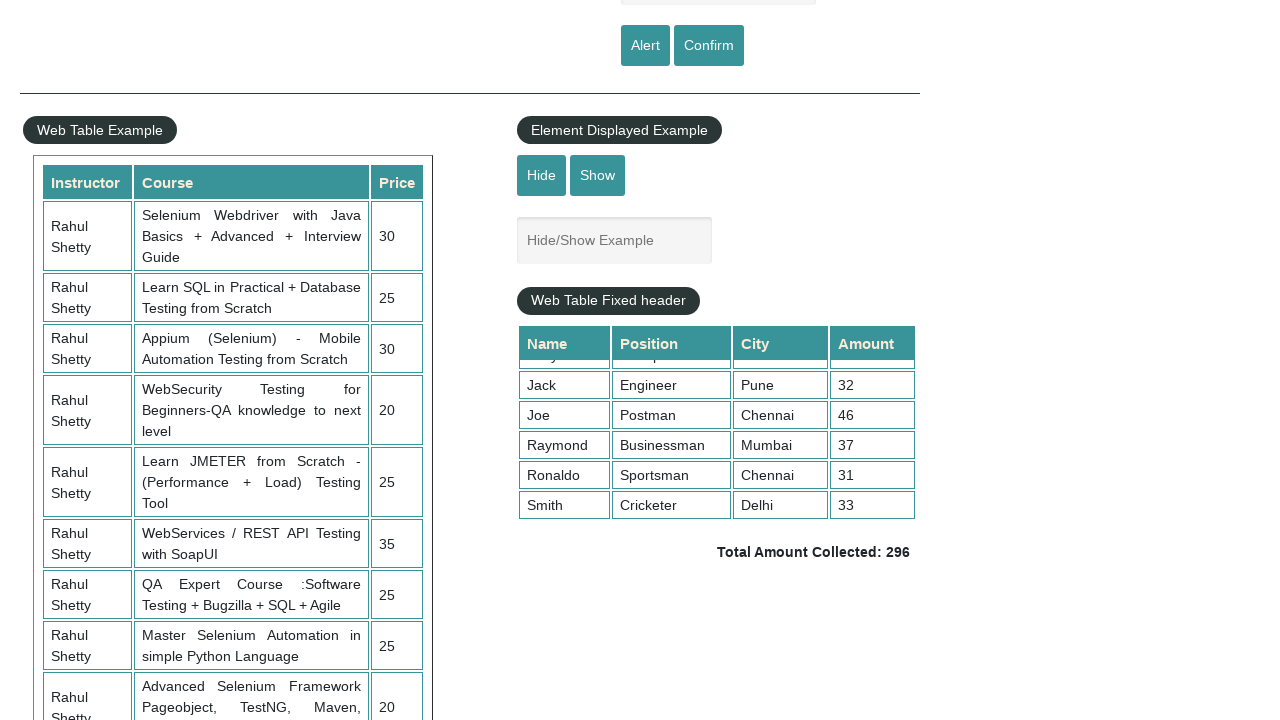